Tests various form controls including checkboxes, static dropdown, dynamic autocomplete dropdown, and show/hide text functionality

Starting URL: https://rahulshettyacademy.com/AutomationPractice/

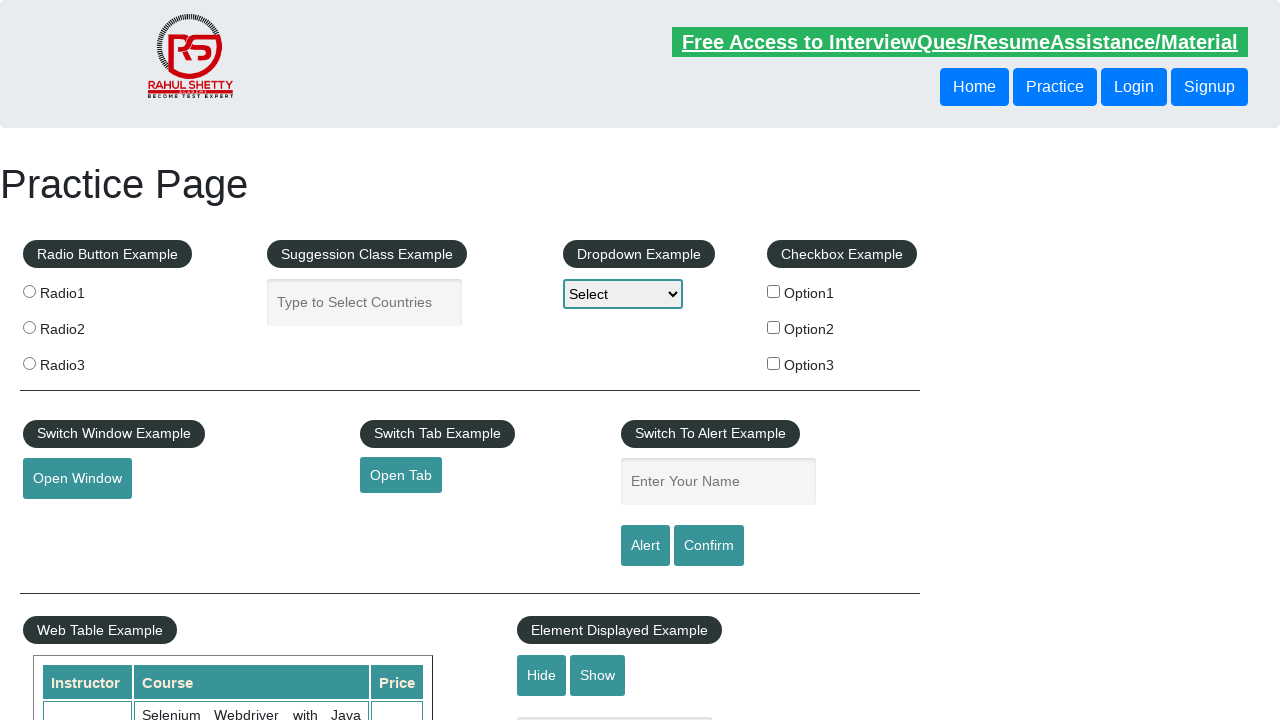

Checked first checkbox (checkBoxOption1) at (774, 291) on #checkBoxOption1
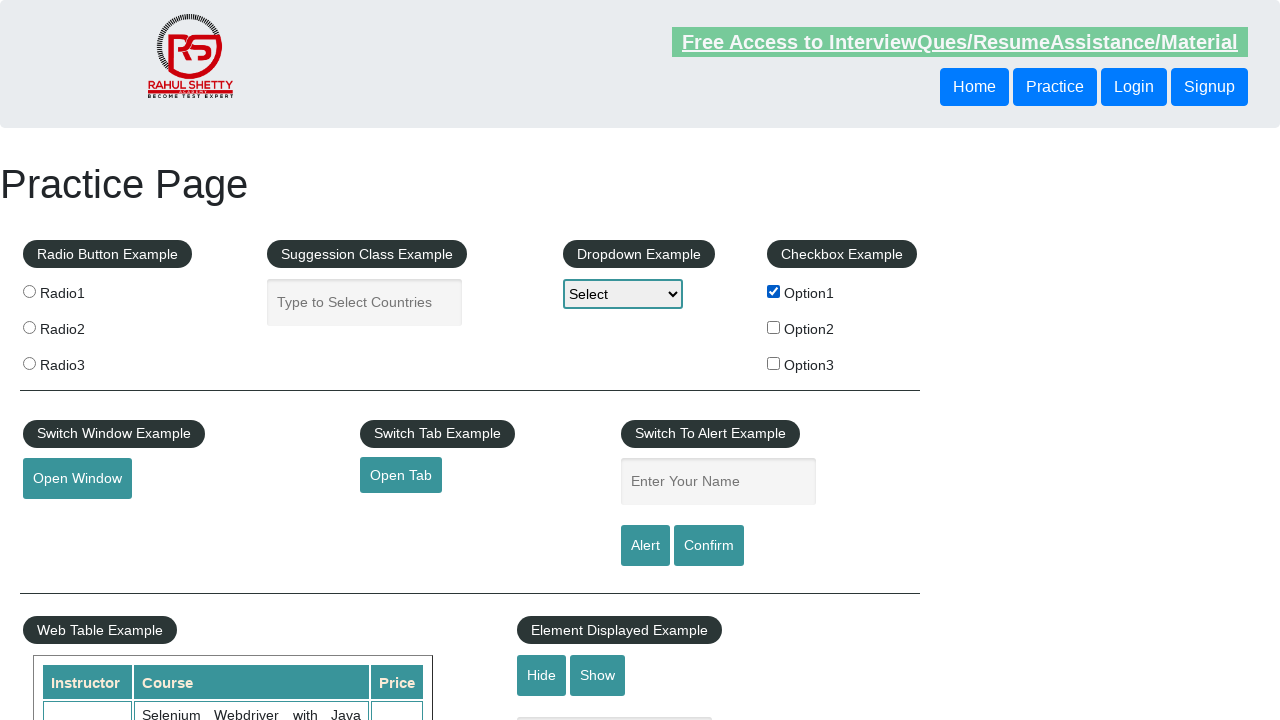

Unchecked first checkbox (checkBoxOption1) at (774, 291) on #checkBoxOption1
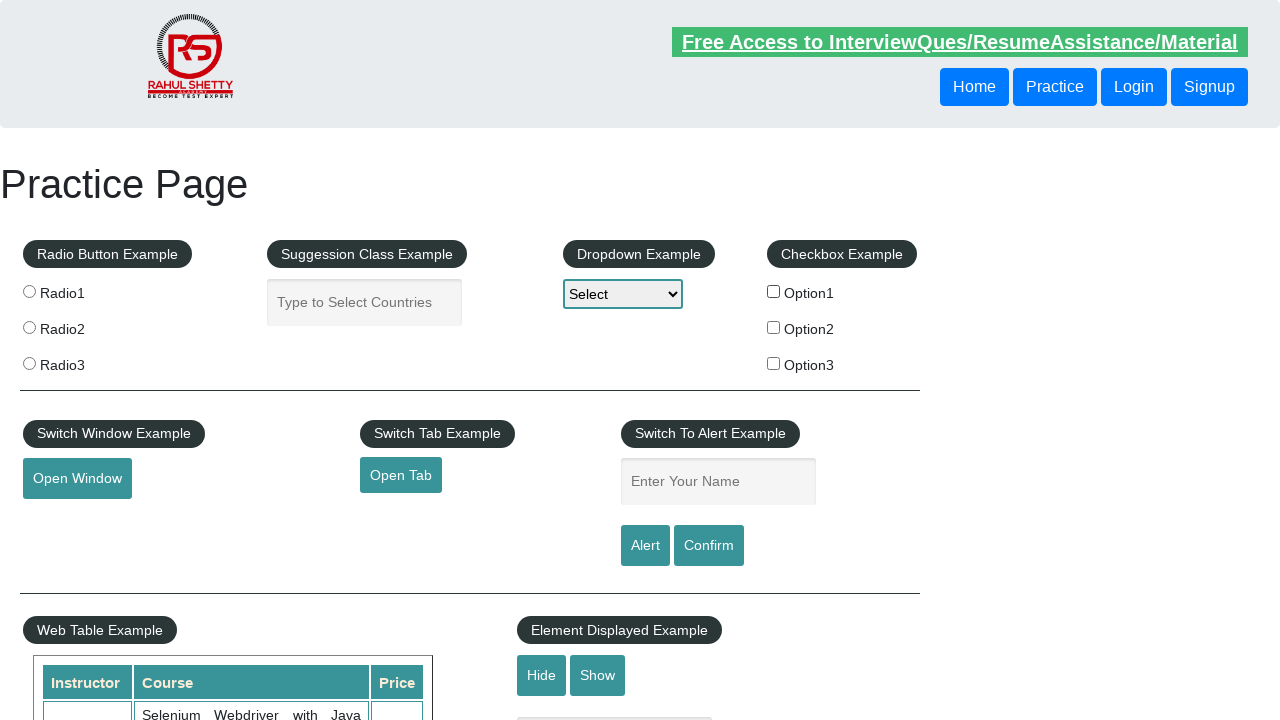

Checked option2 checkbox at (774, 327) on input[type='checkbox'][value='option2']
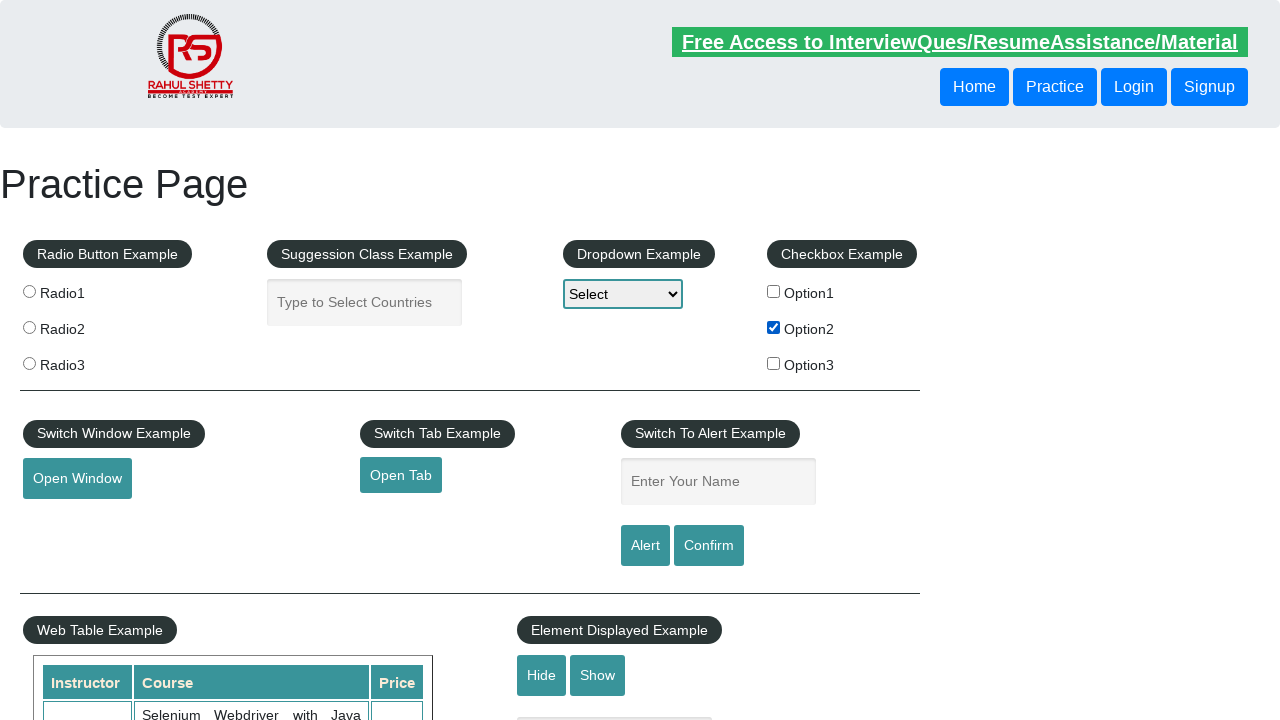

Checked option3 checkbox at (774, 363) on input[type='checkbox'][value='option3']
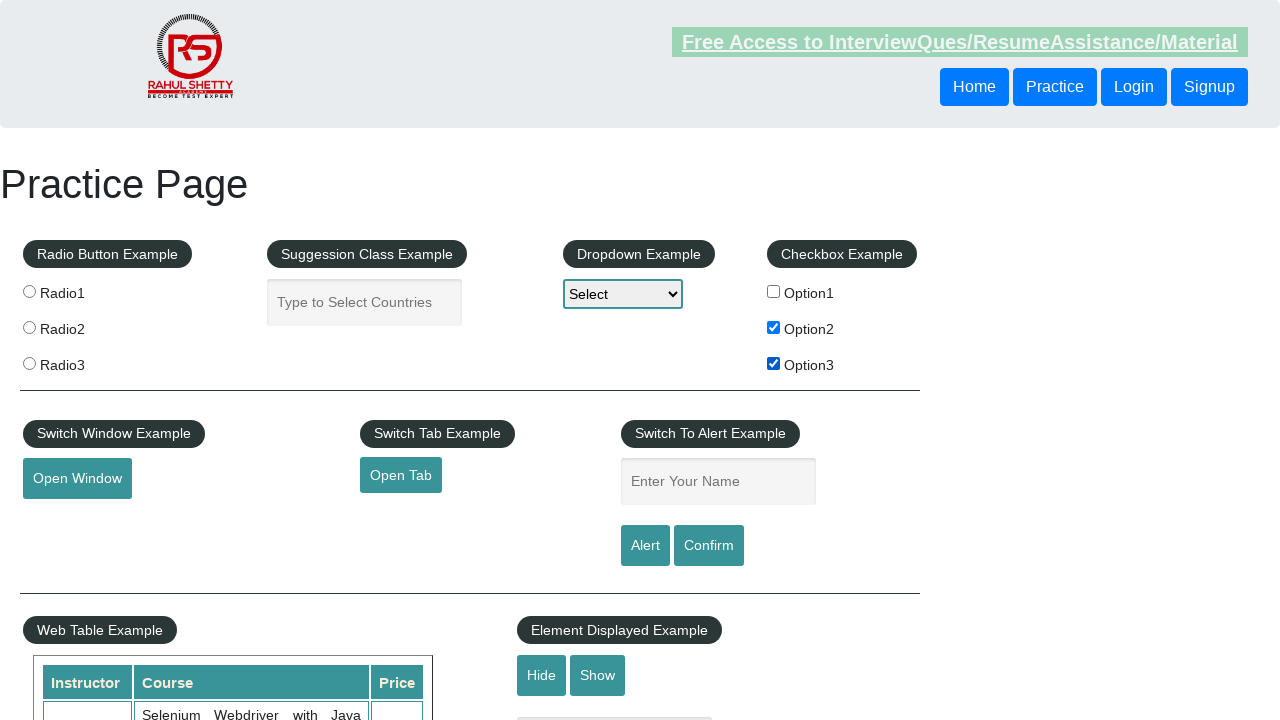

Selected option3 from static dropdown on #dropdown-class-example
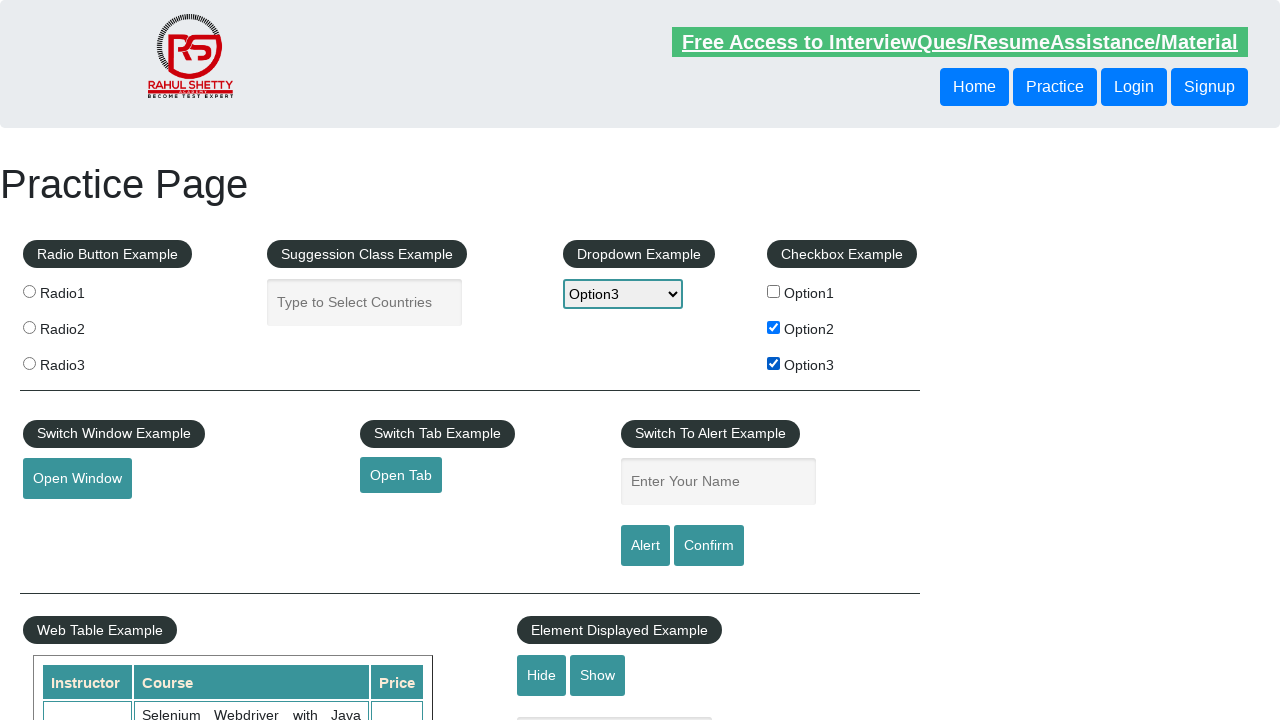

Typed 'ind' in dynamic autocomplete dropdown on input#autocomplete
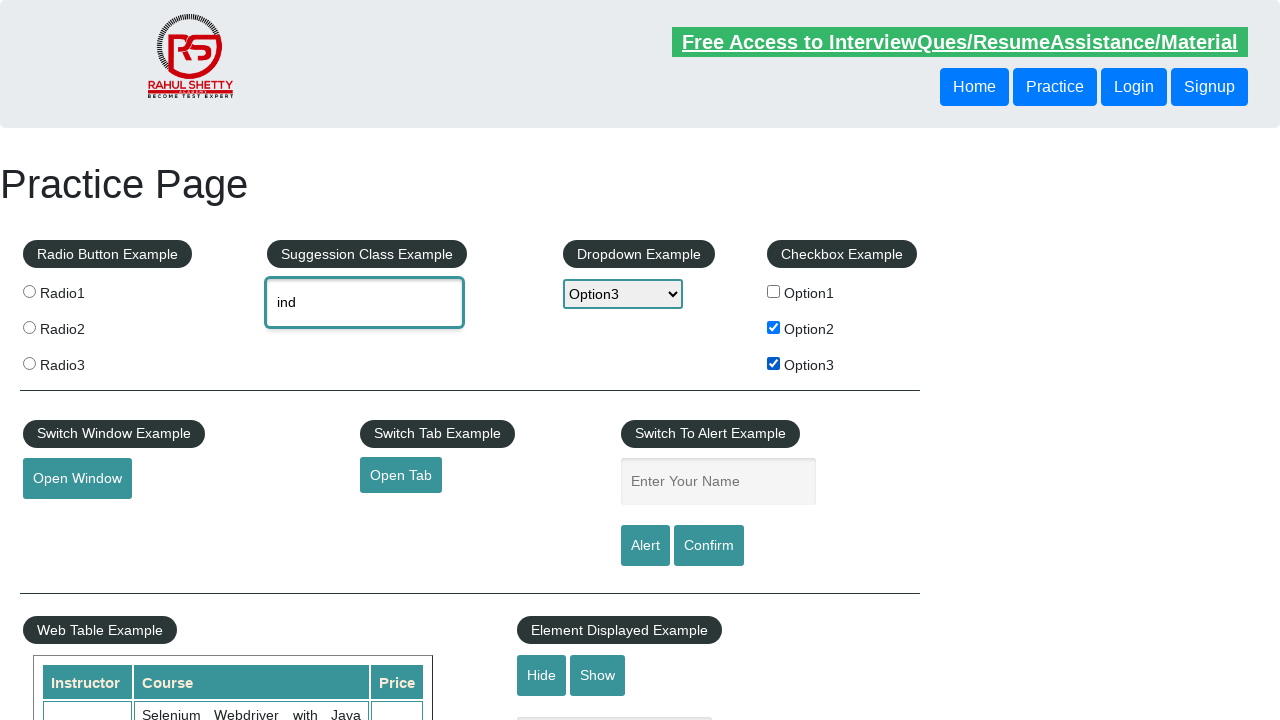

Autocomplete dropdown menu items loaded
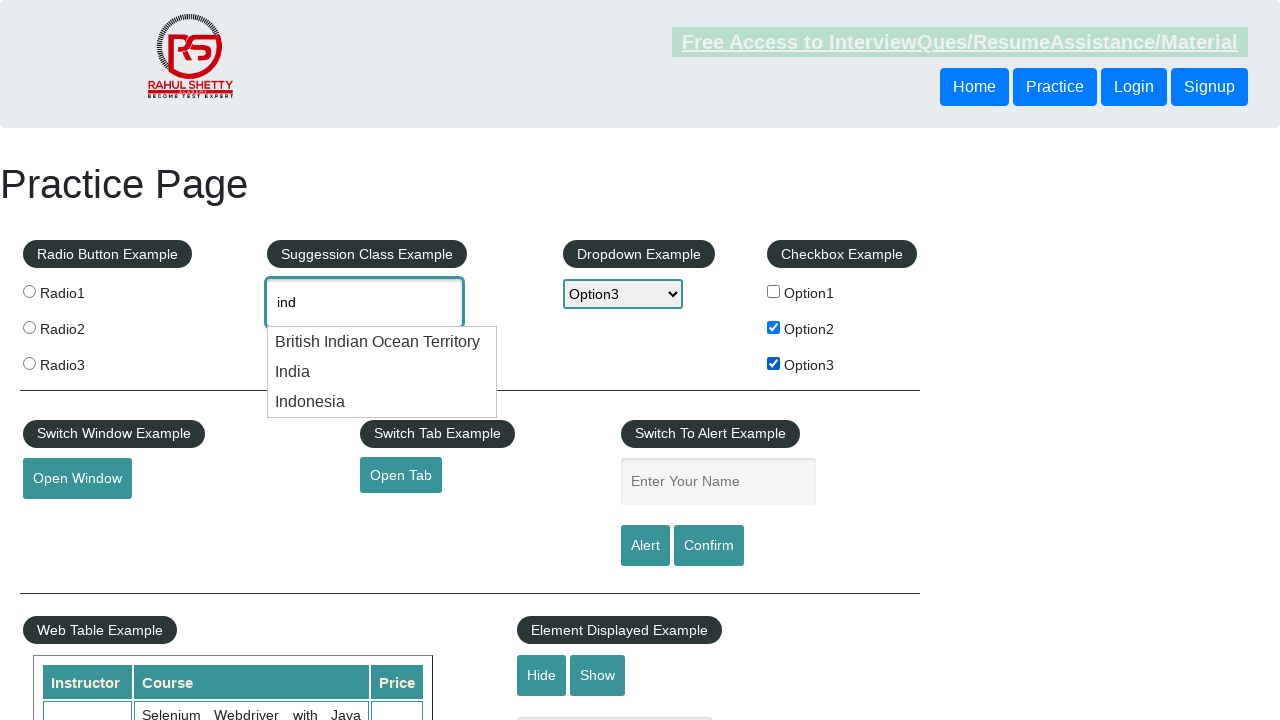

Selected India from autocomplete dropdown at (382, 372) on .ui-menu-item > div >> nth=1
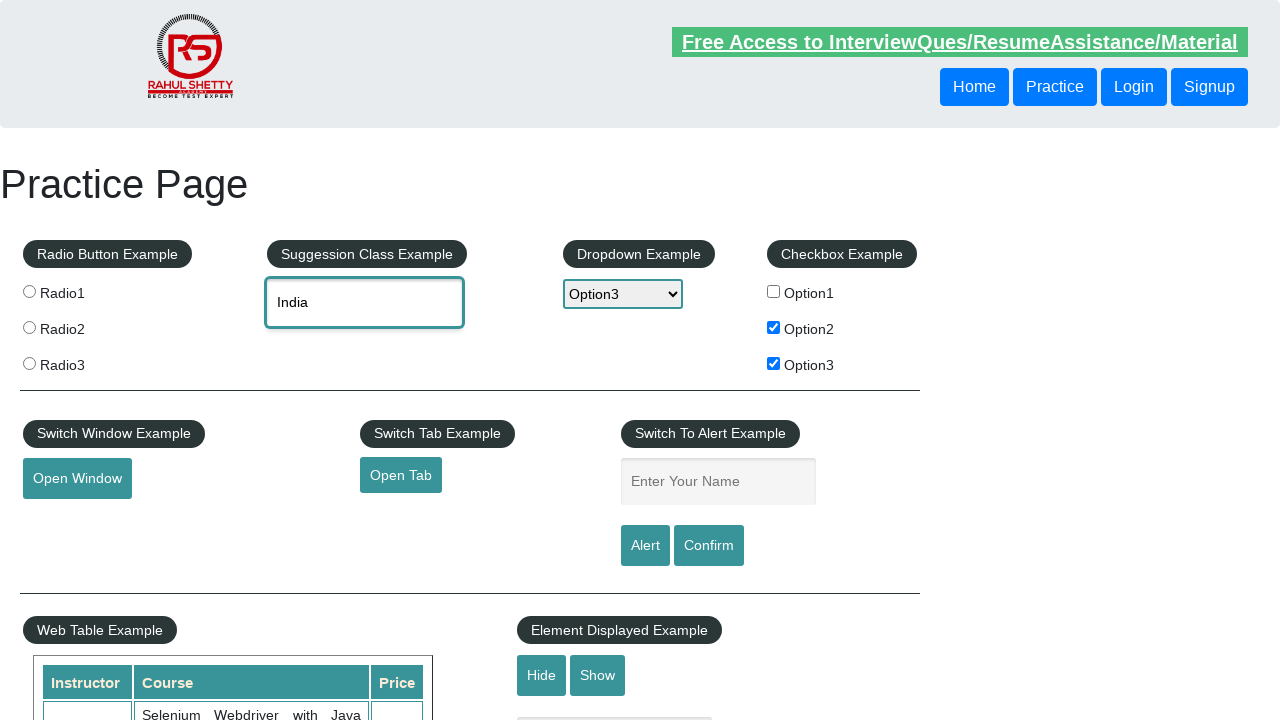

Clicked hide textbox button at (542, 675) on #hide-textbox
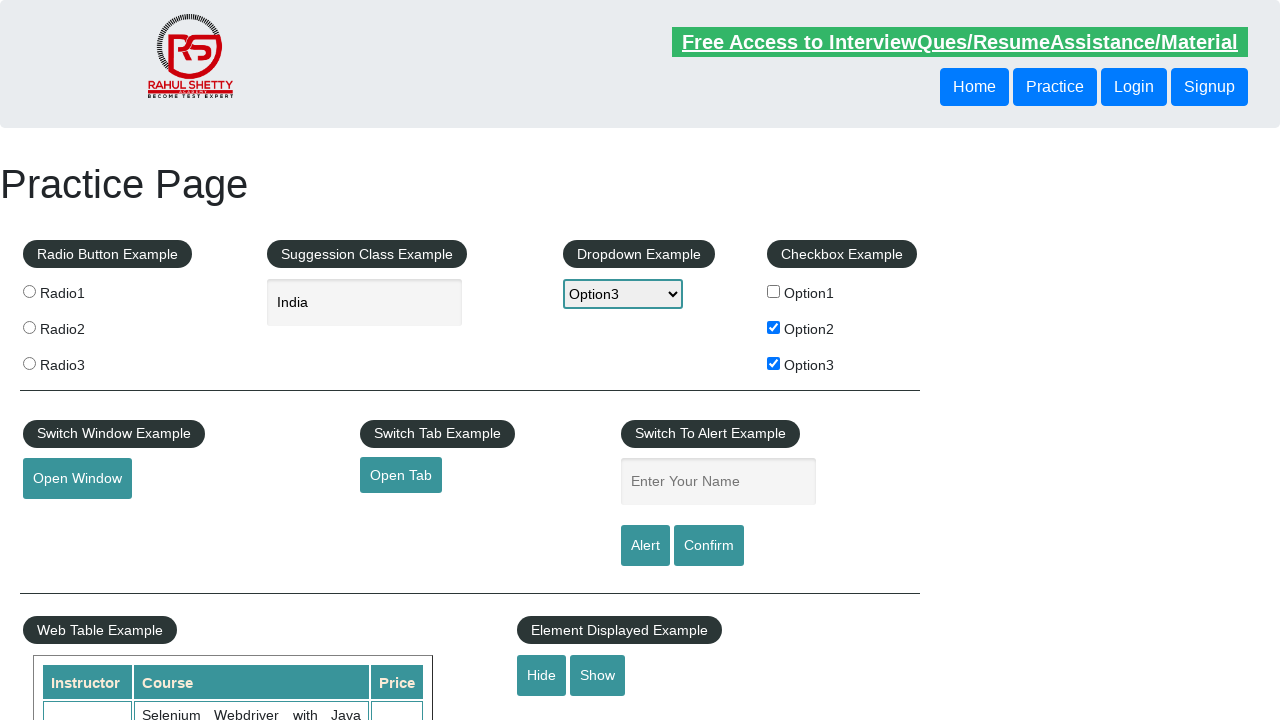

Clicked show textbox button at (598, 675) on #show-textbox
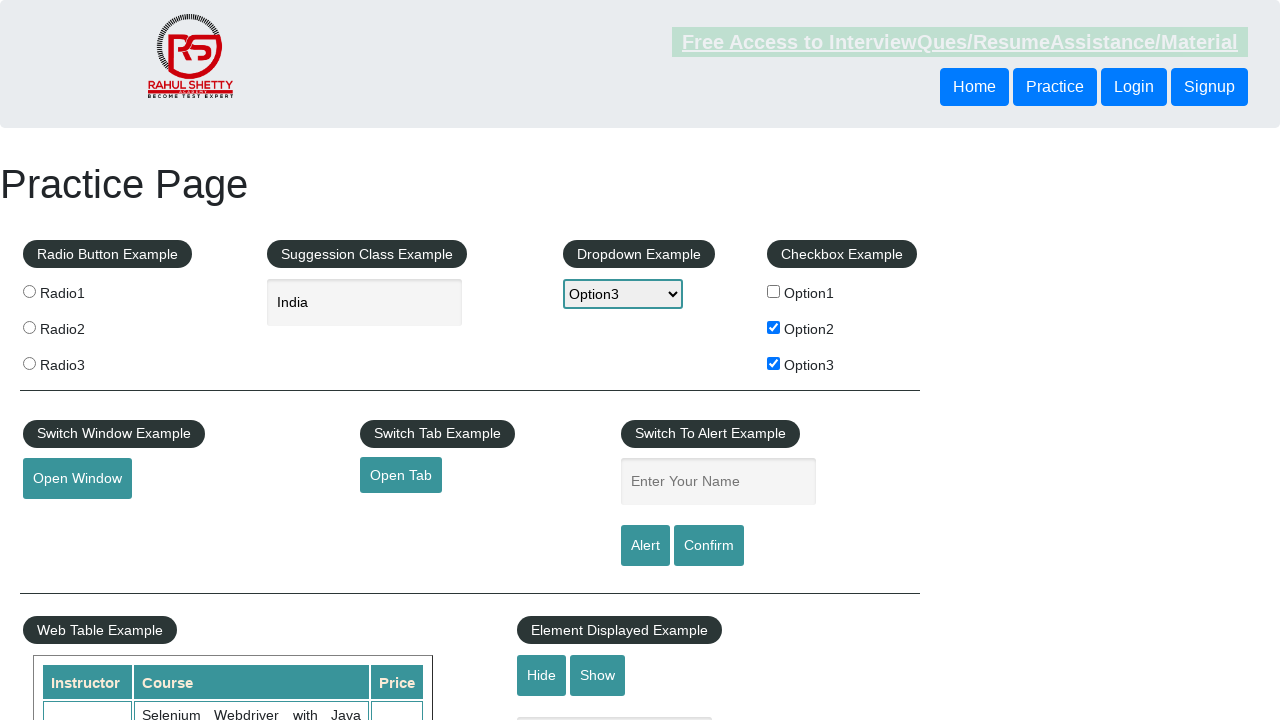

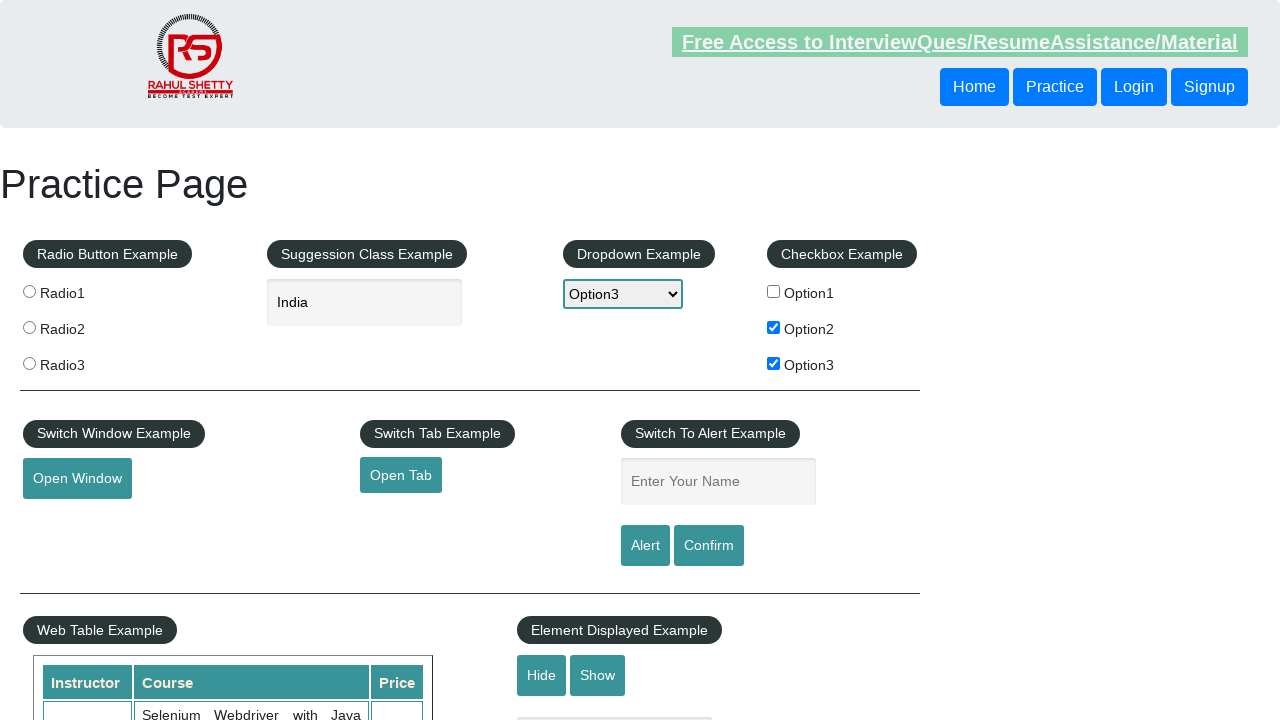